Navigates to Student page, enters text in search field, then clears it

Starting URL: https://gravitymvctestapplication.azurewebsites.net/Student

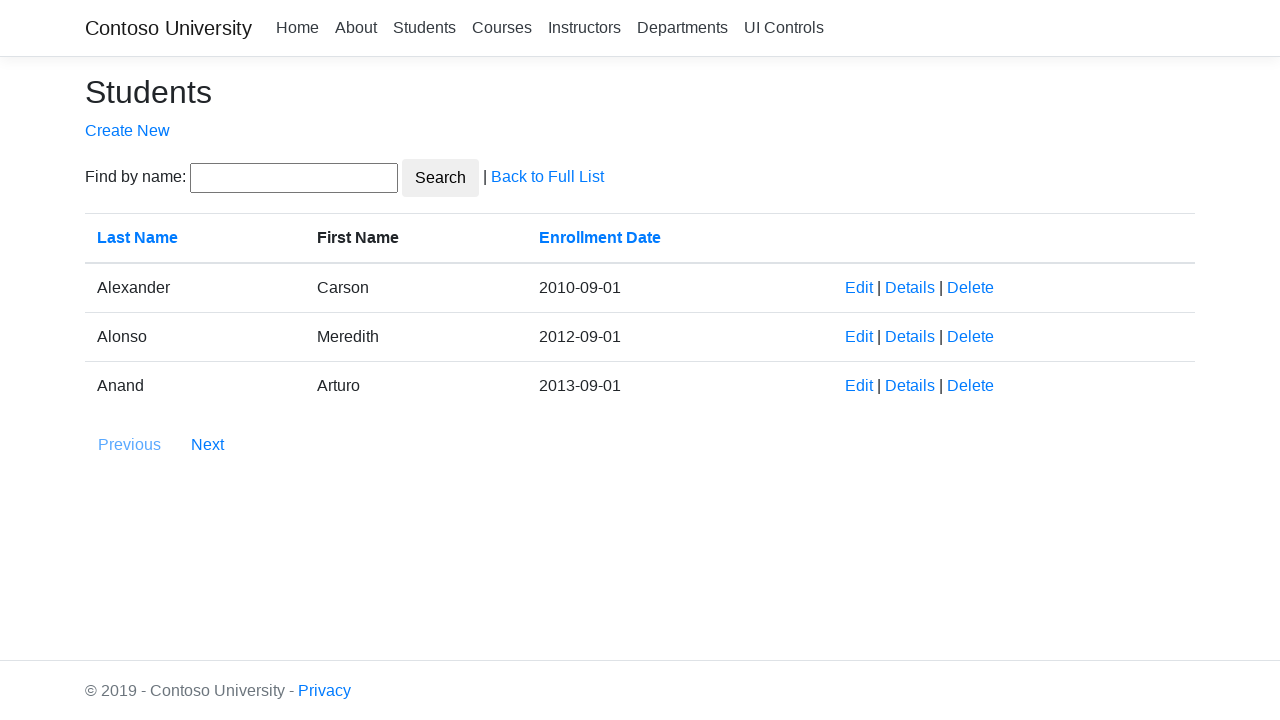

Navigated to Student page
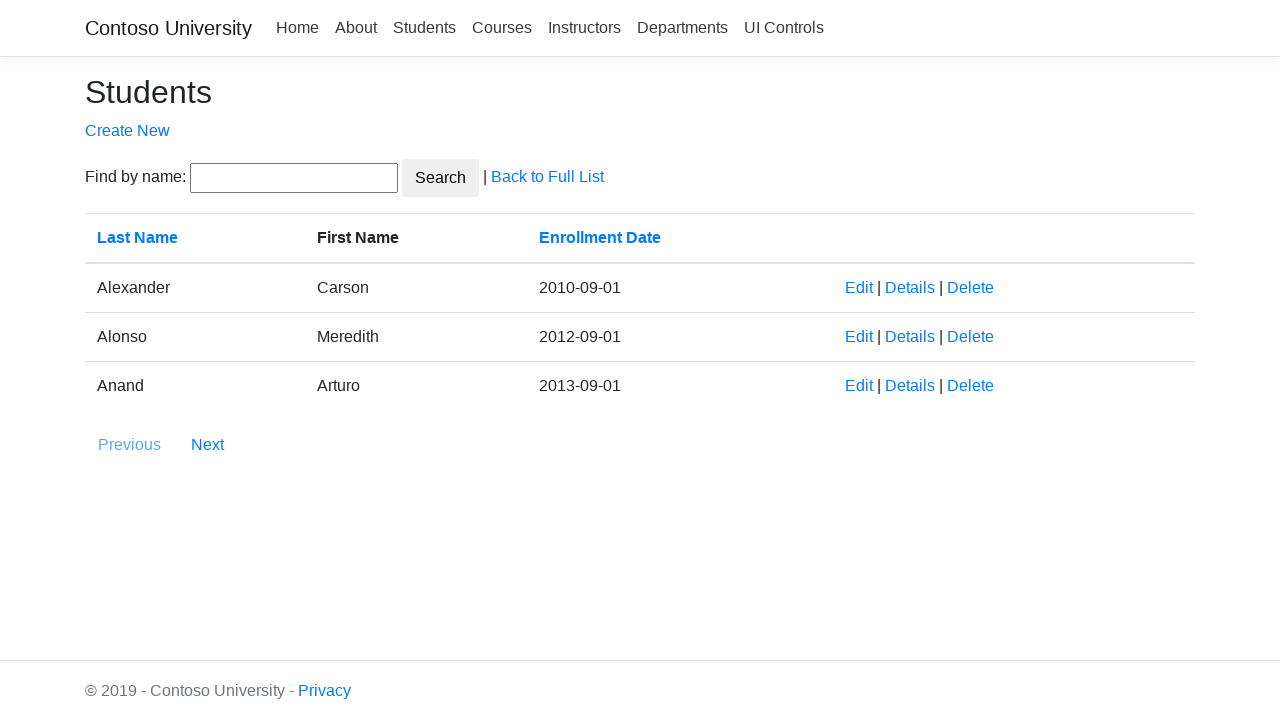

Entered 'hello' in search field on input#SearchString
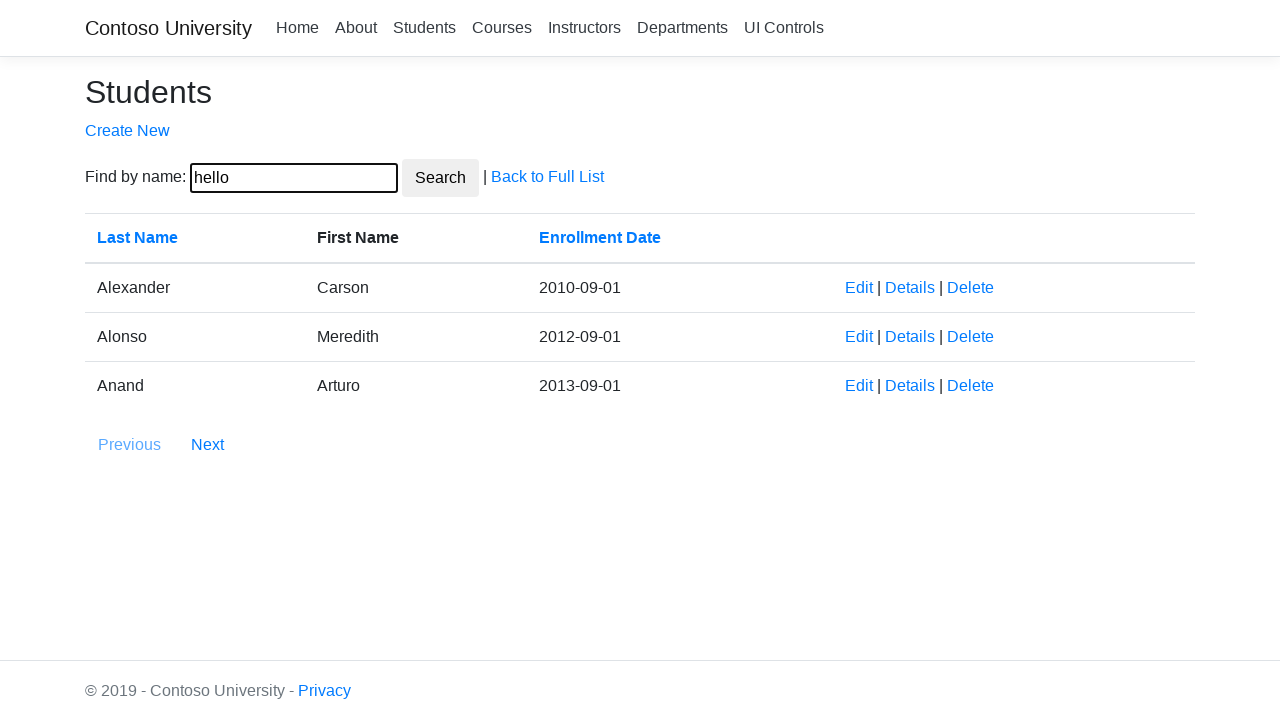

Pressed Home key in search field on input#SearchString
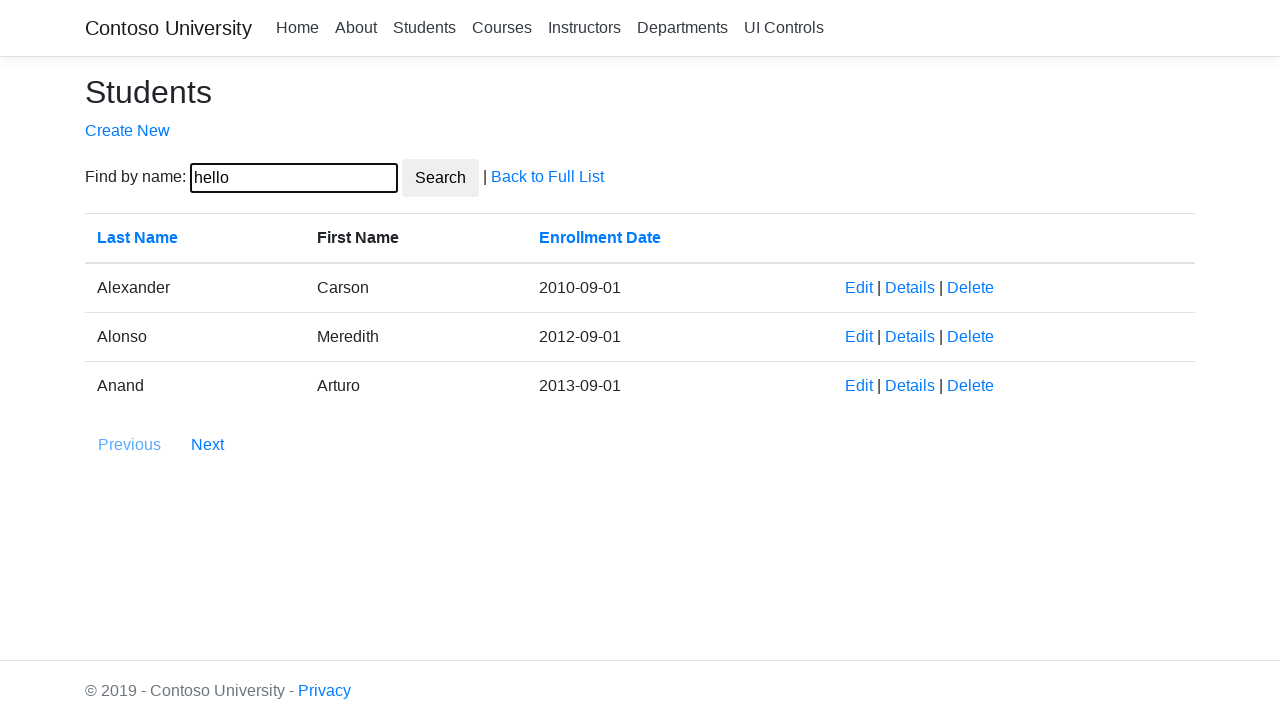

Cleared the search field on input#SearchString
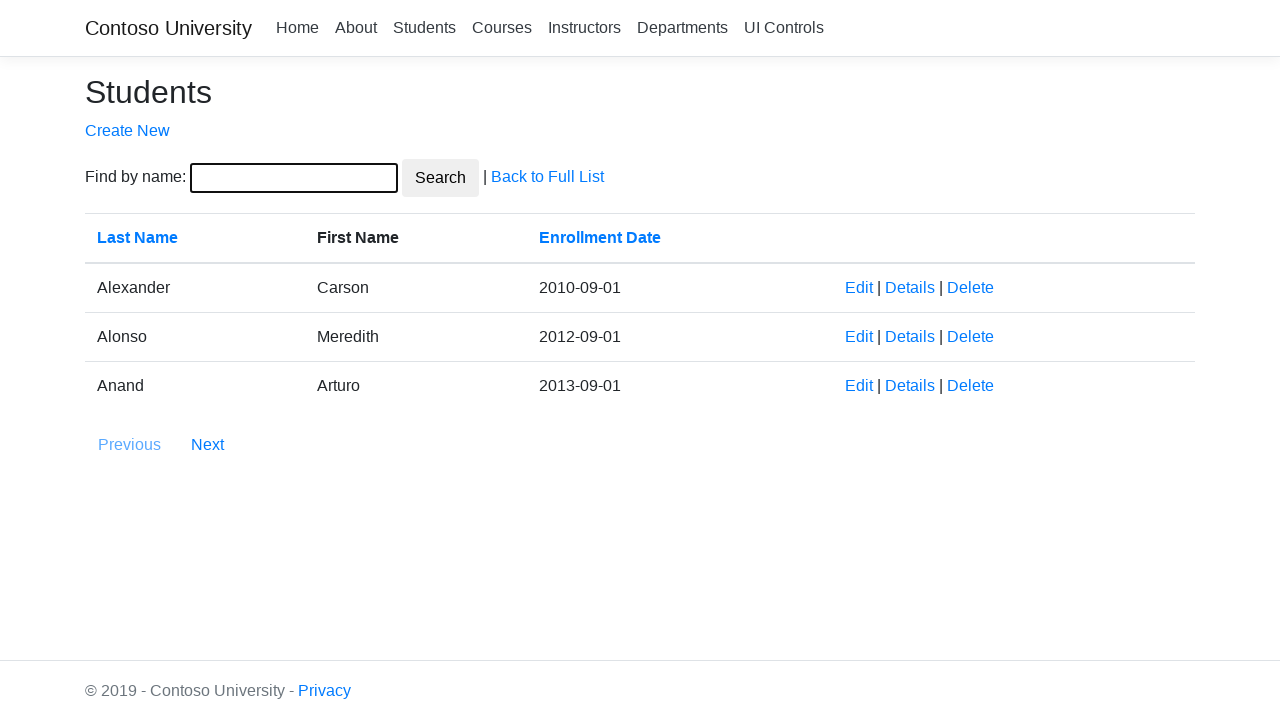

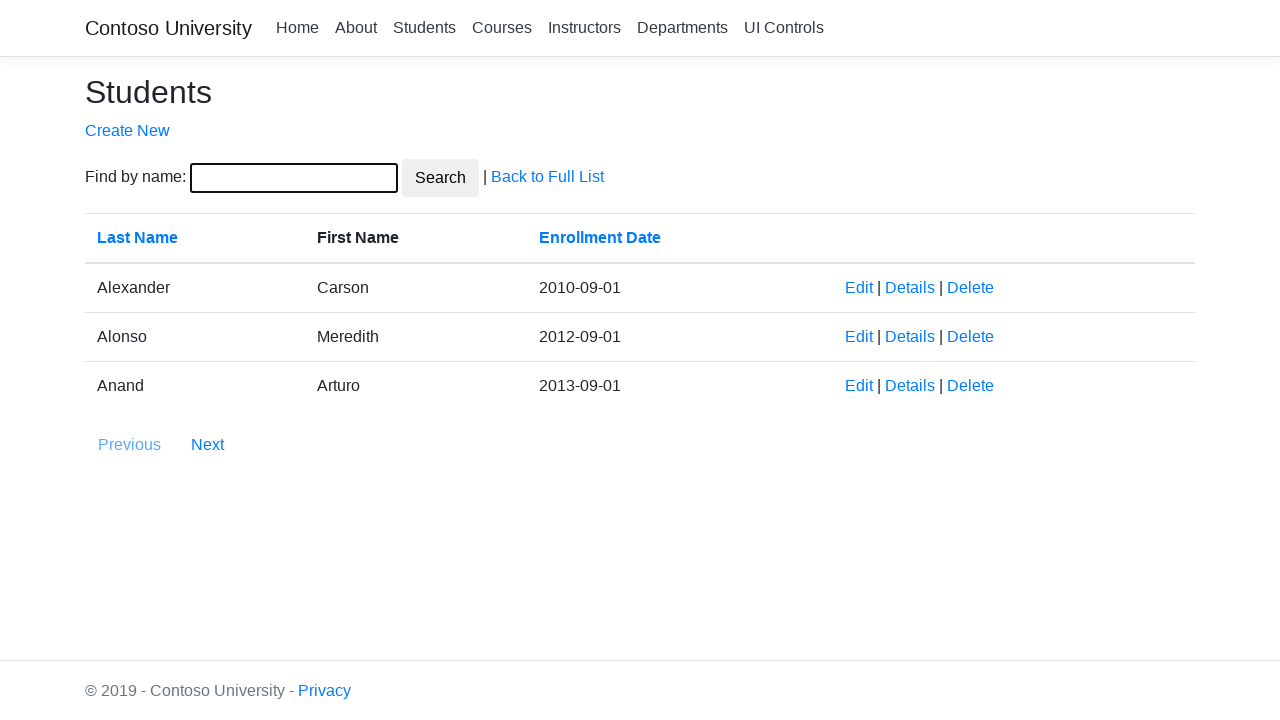